Tests clicking a button by class attribute and handling the resulting alert dialog

Starting URL: http://uitestingplayground.com/

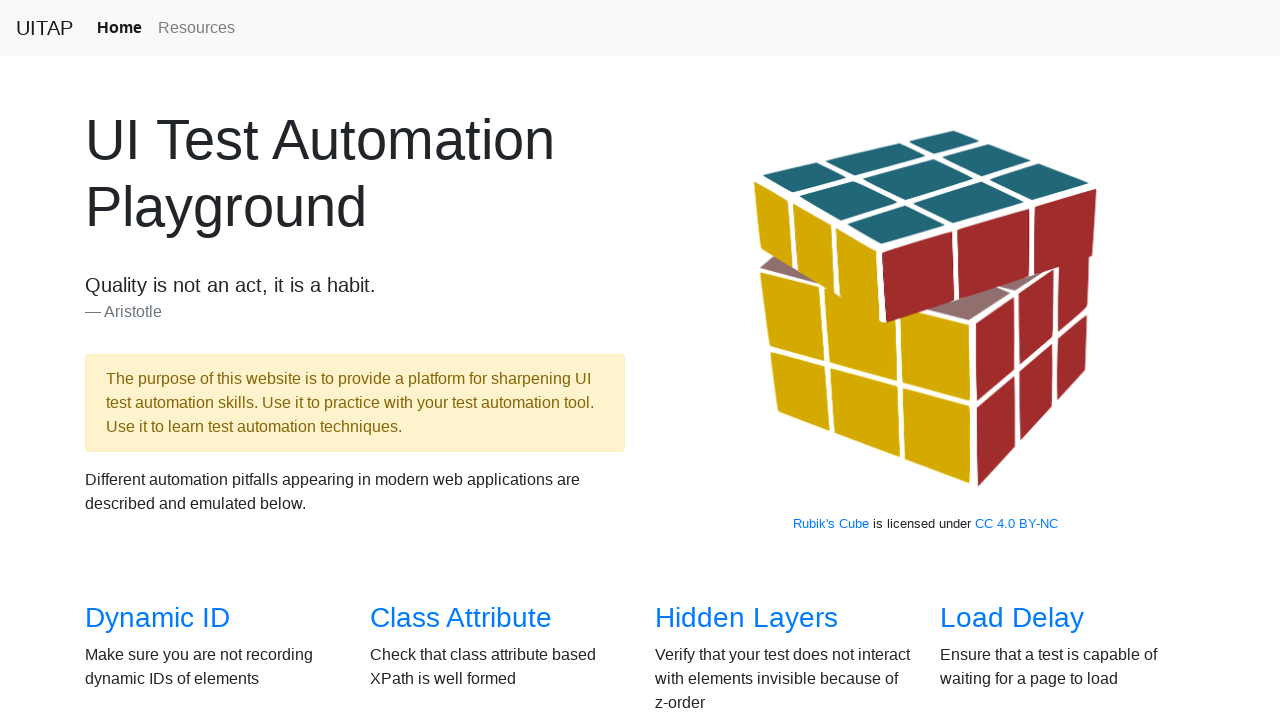

Clicked on 'Class Attribute' link at (461, 618) on text=Class Attribute
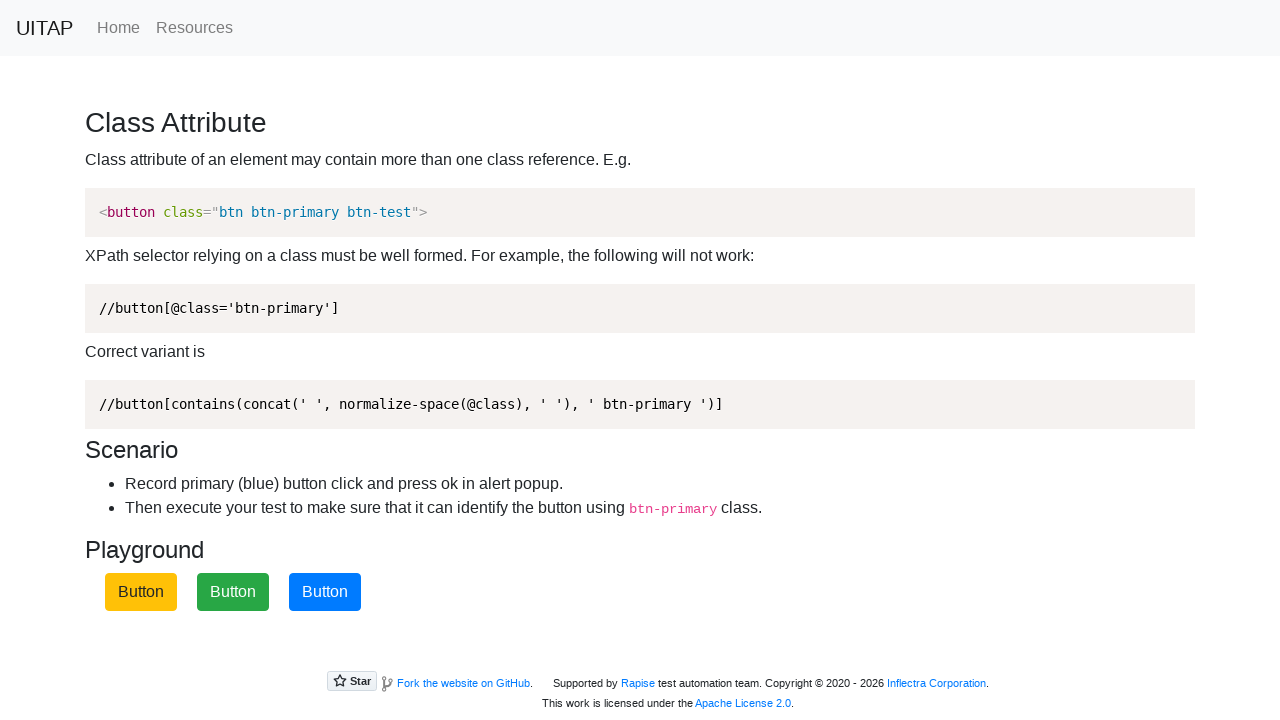

Set up dialog handler to accept alerts
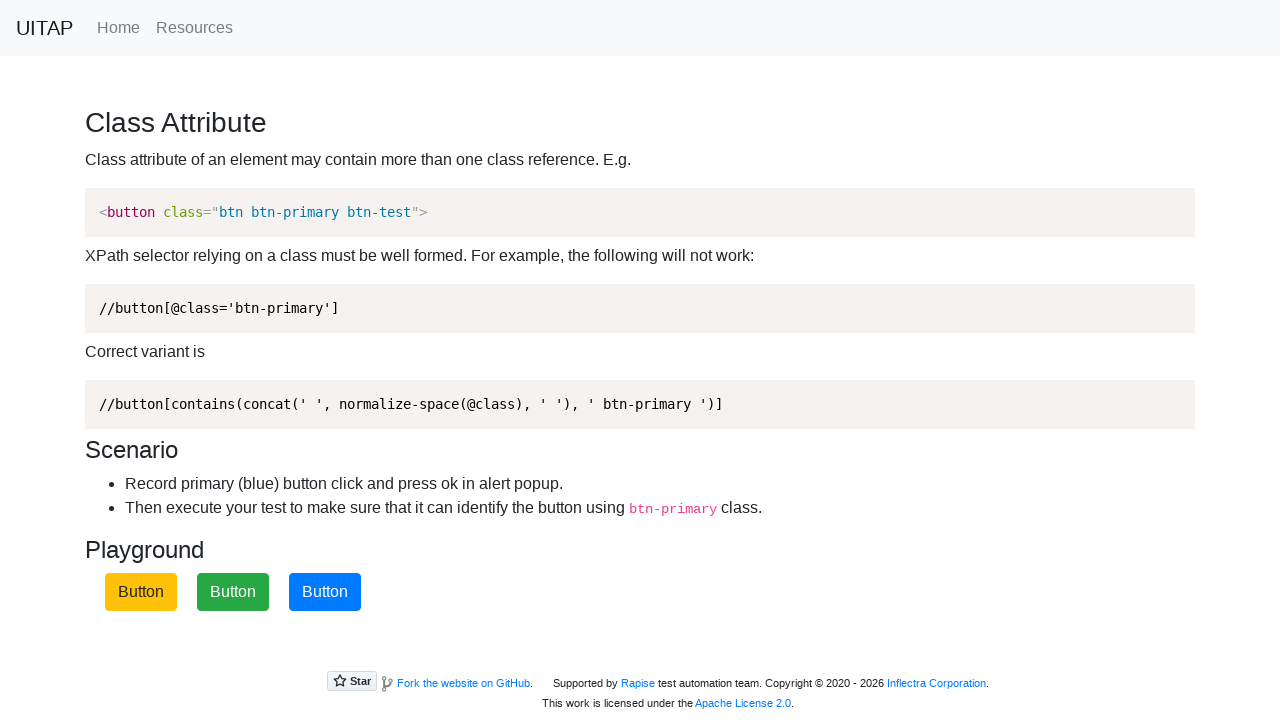

Clicked the primary button at (325, 592) on .btn-primary
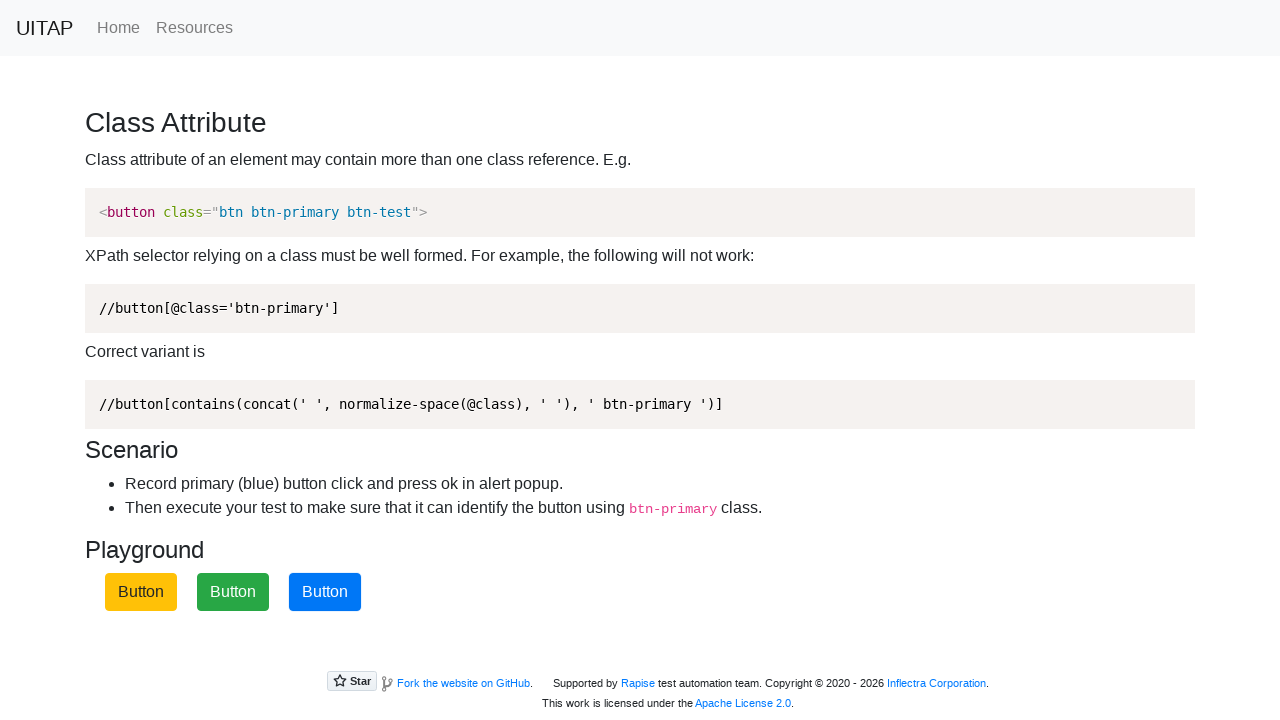

Verified primary button is present and loaded
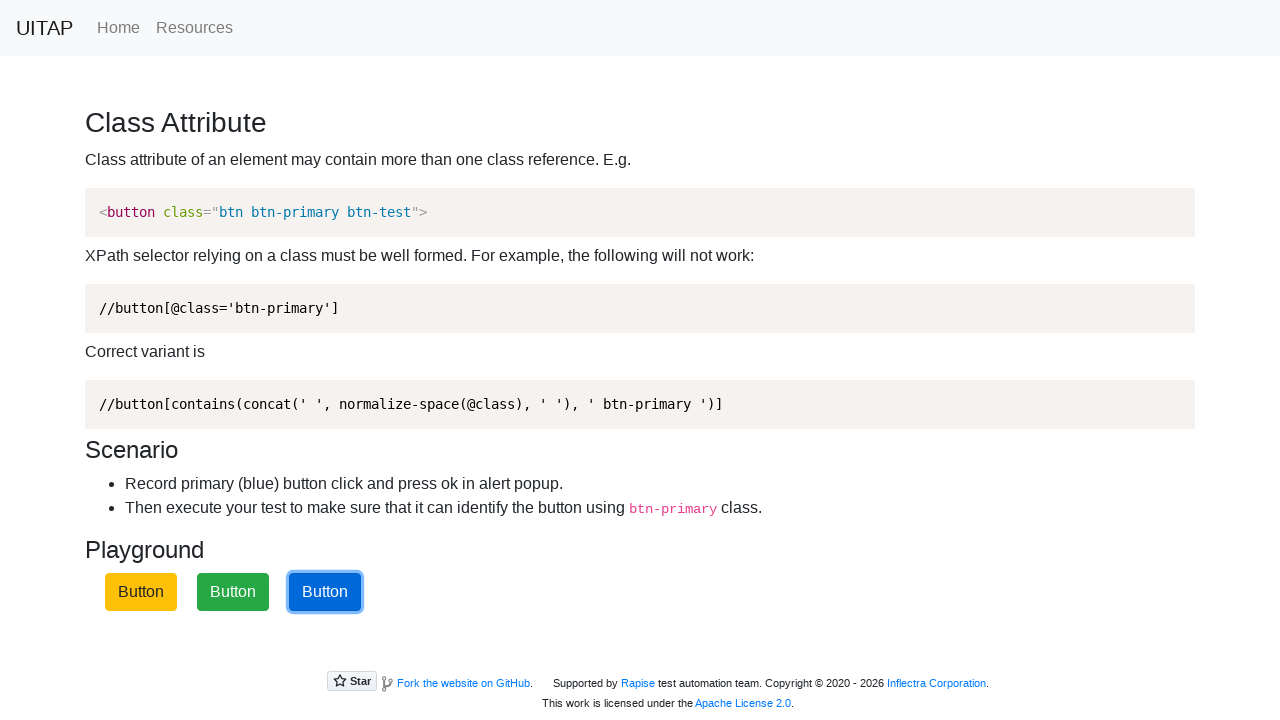

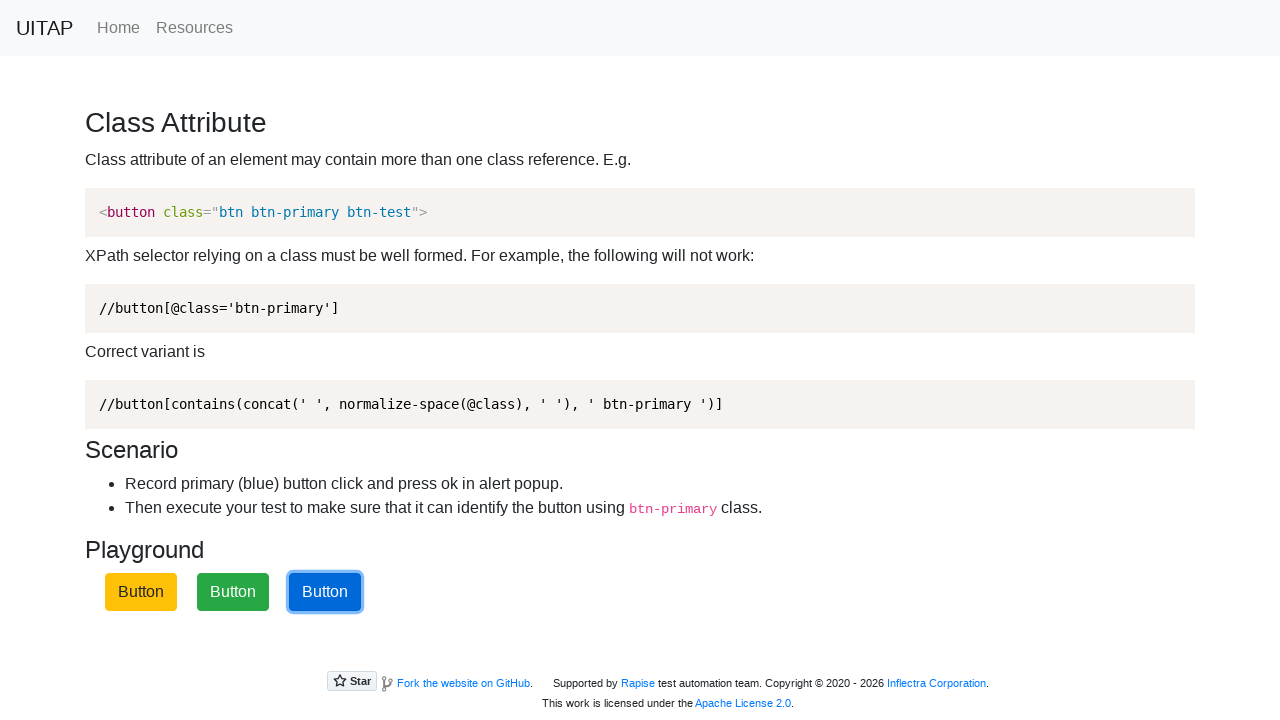